Tests handling of JavaScript alert dialogs by entering a name in a form field, triggering a confirmation alert, and accepting it

Starting URL: https://rahulshettyacademy.com/AutomationPractice/

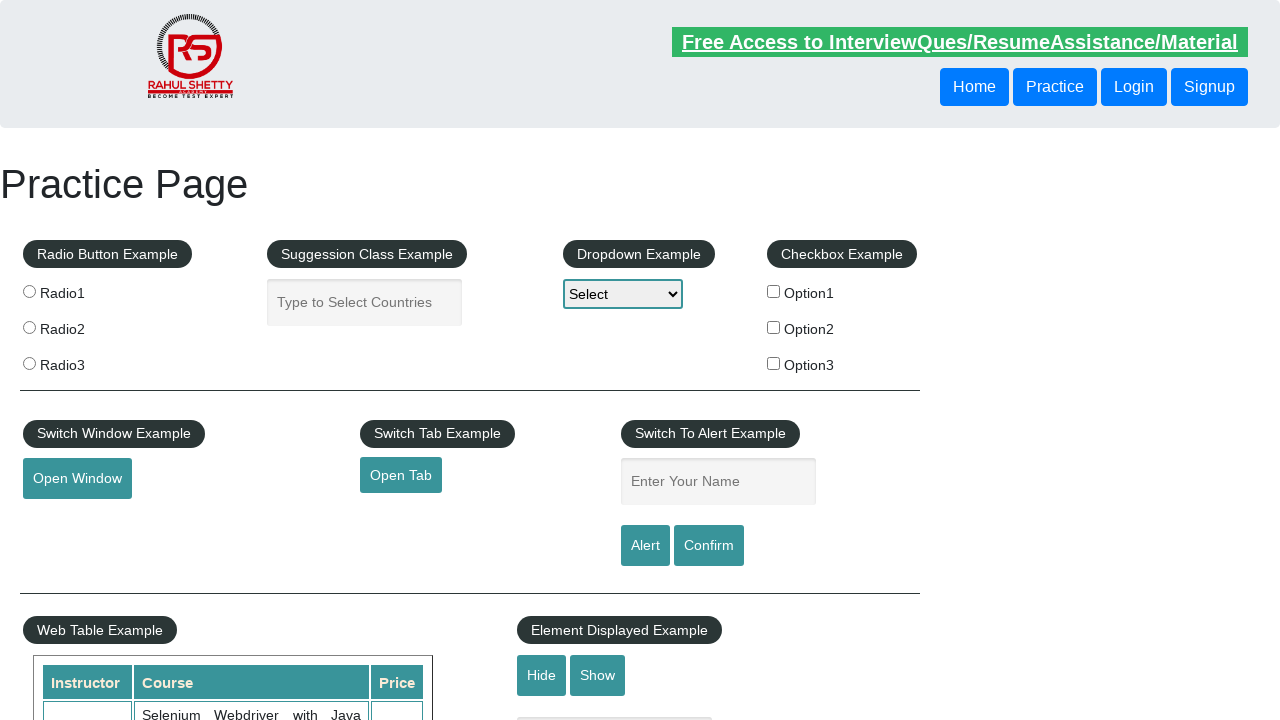

Filled name field with 'Pallavi' on #name
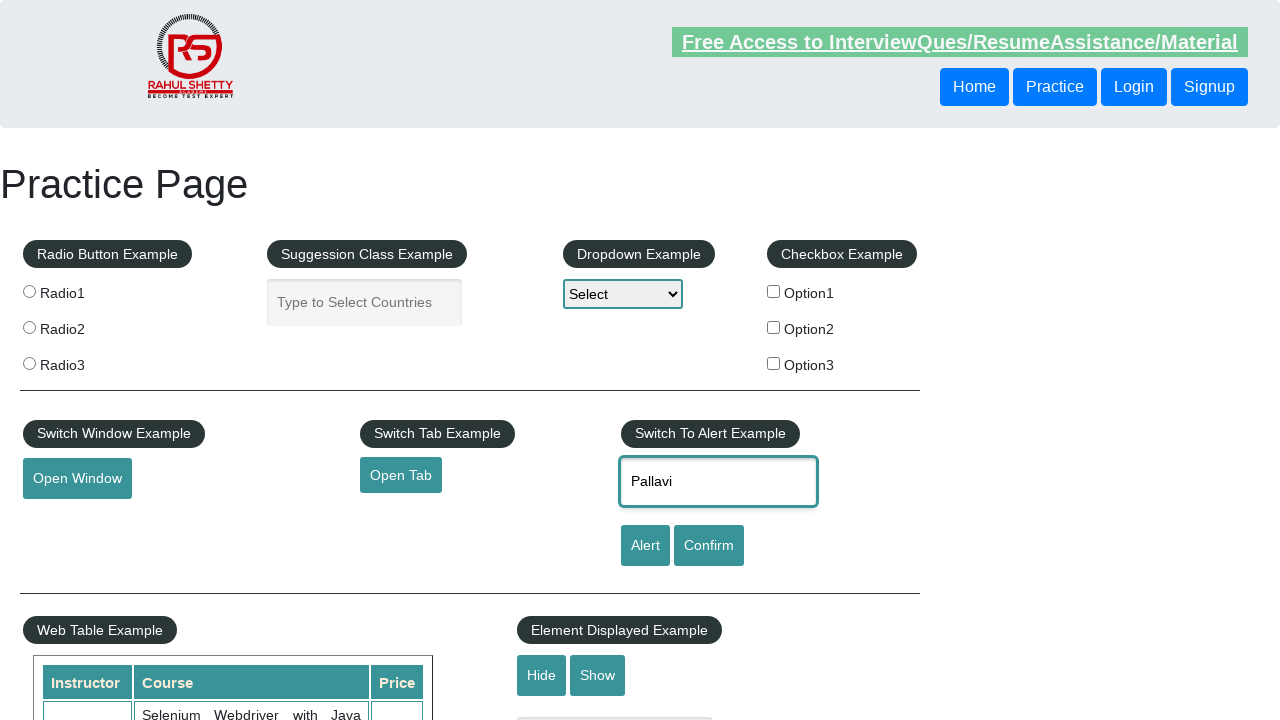

Set up dialog handler to accept alerts
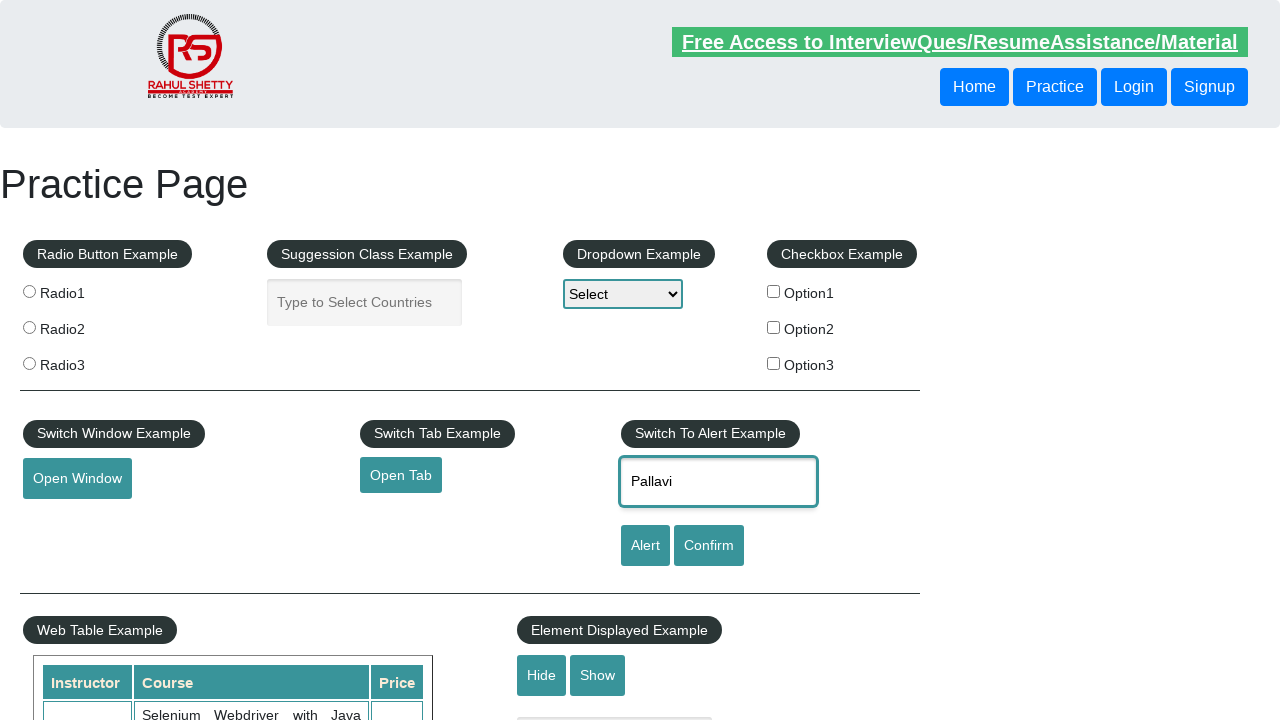

Clicked confirmation button to trigger JavaScript alert at (709, 546) on #confirmbtn
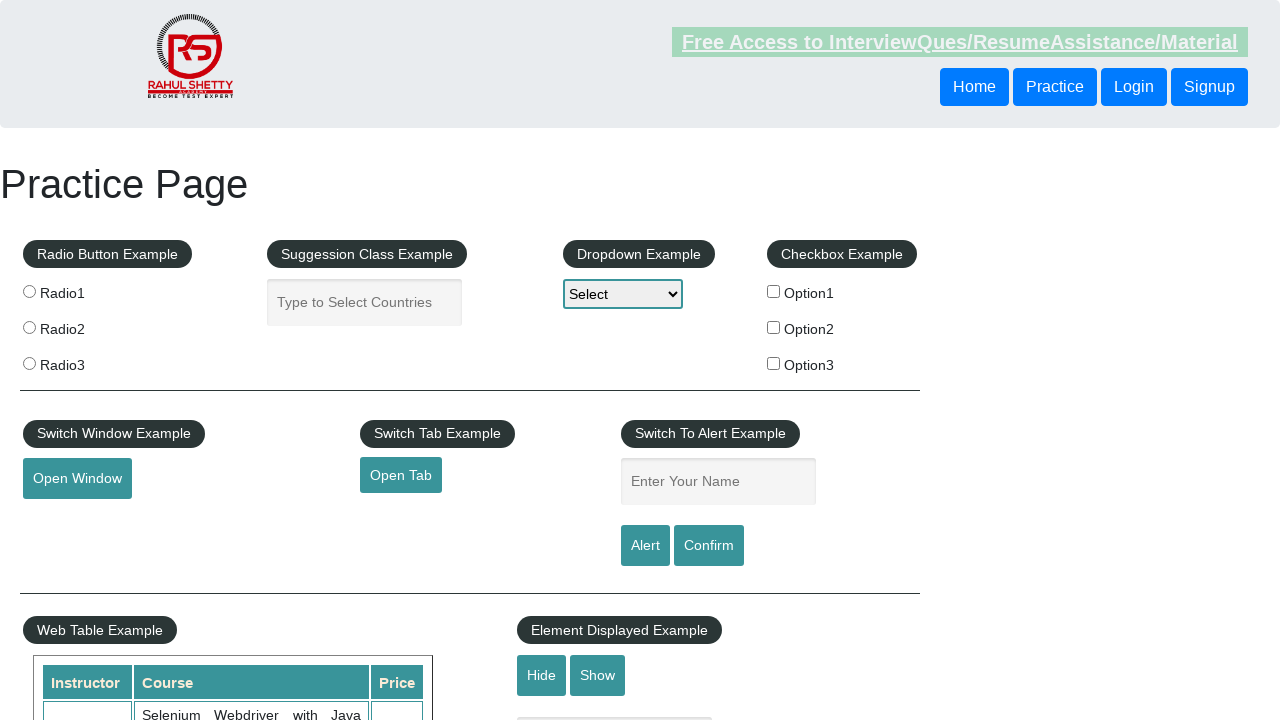

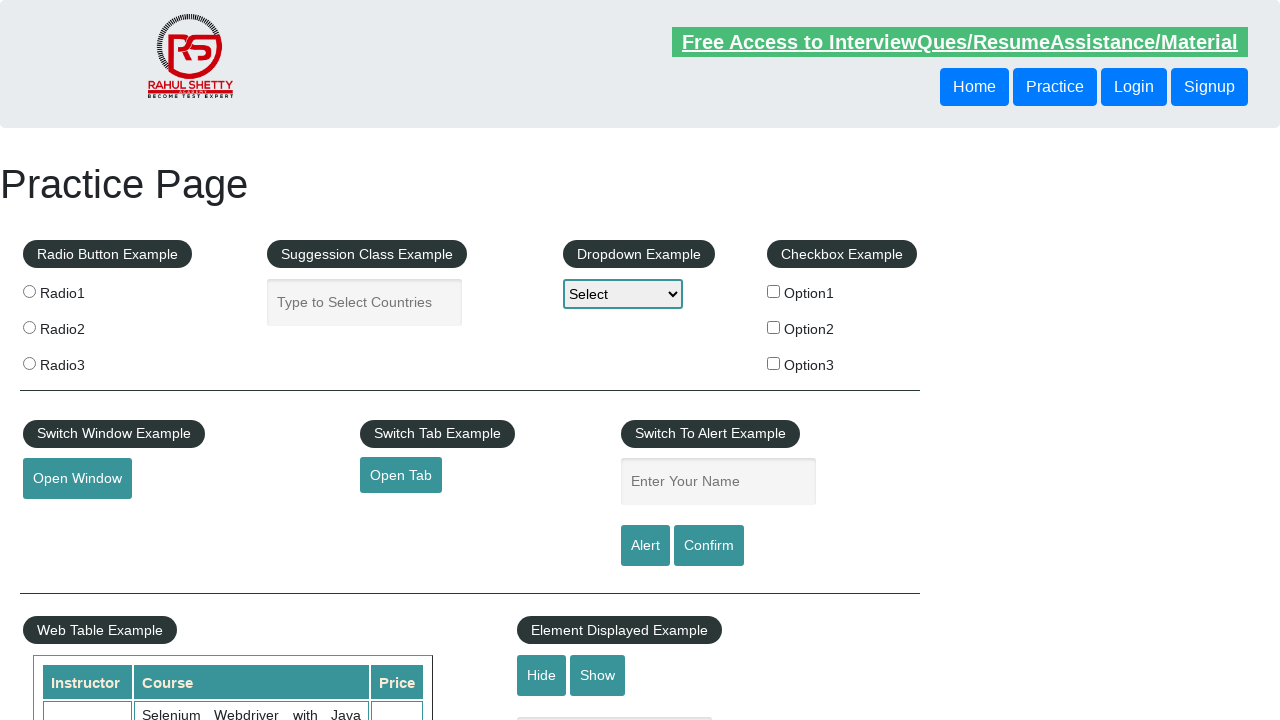